Tests renting a cat by entering an ID and clicking the Rent button

Starting URL: https://cs1632.appspot.com/

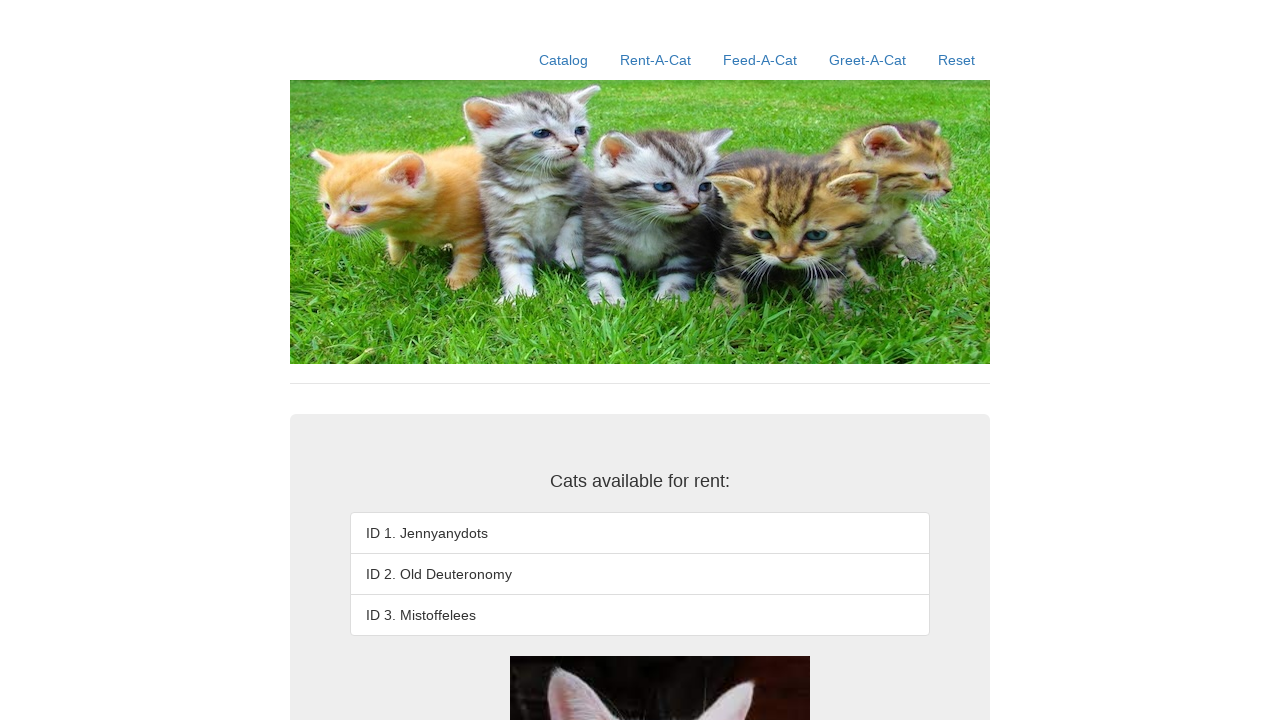

Clicked on Rent-a-Cat link at (656, 60) on xpath=//a[contains(@href, '/rent-a-cat')]
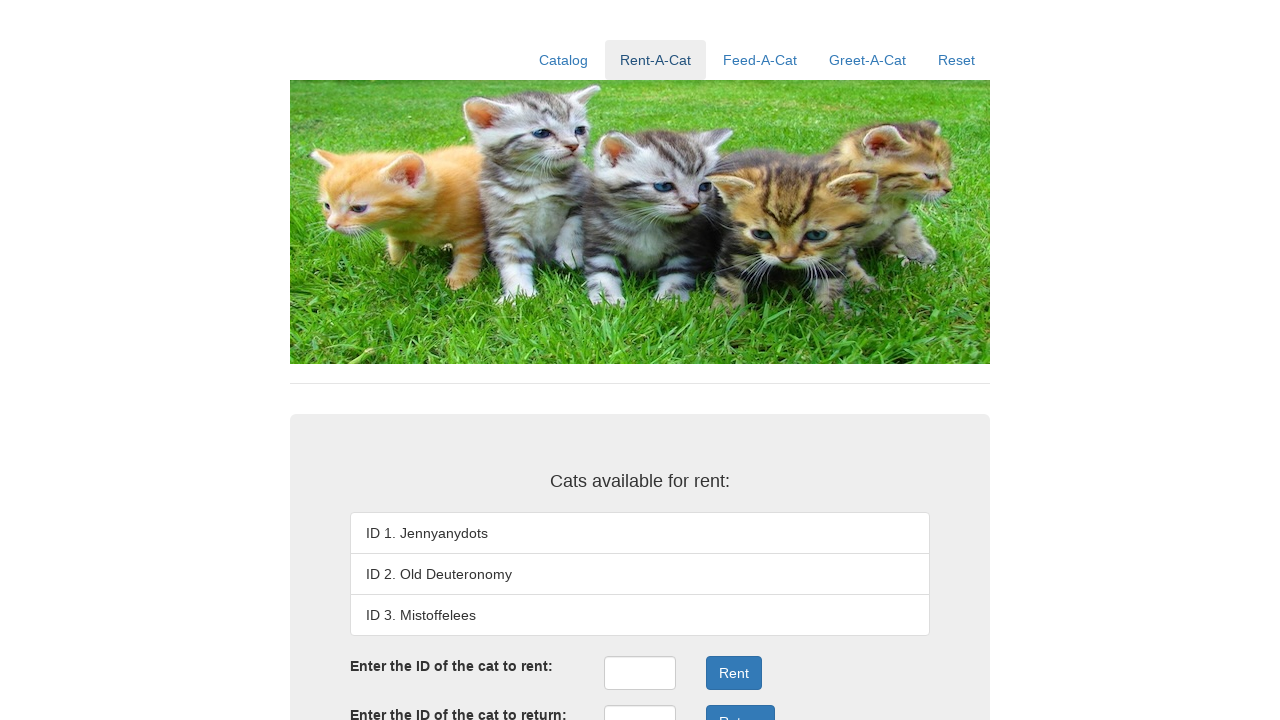

Clicked on rentID input field at (640, 673) on xpath=//input[@id='rentID']
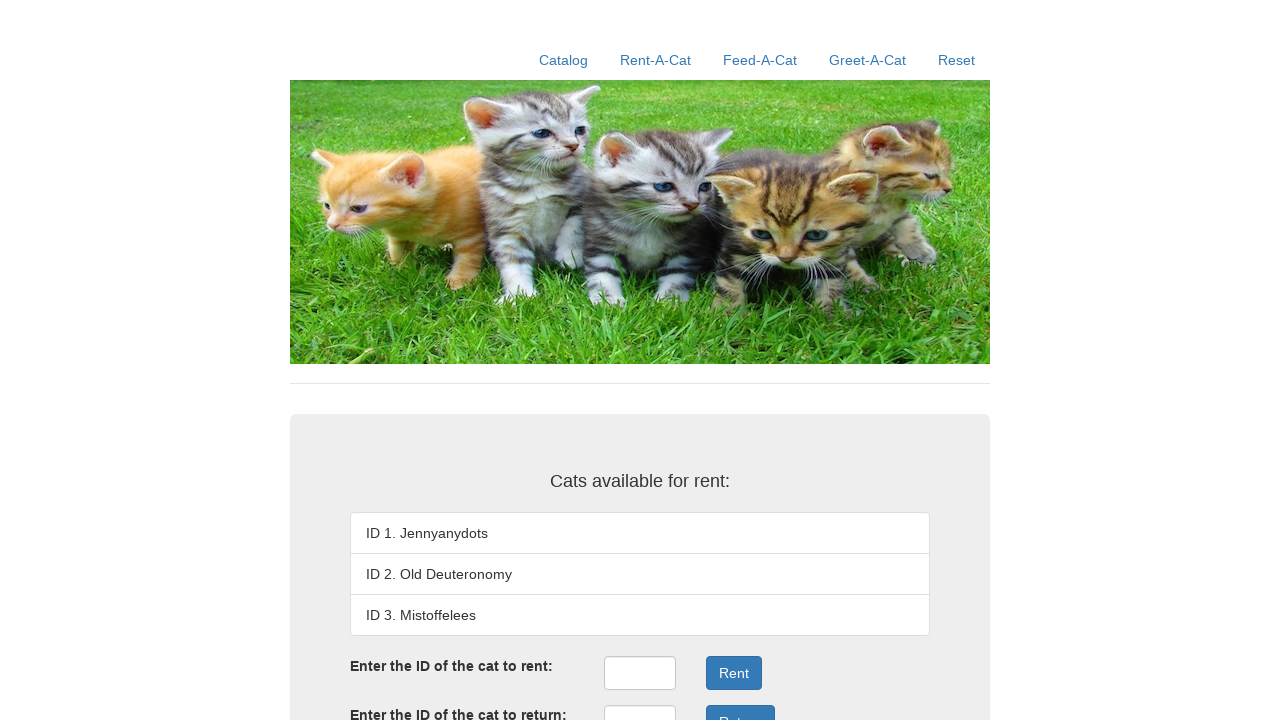

Entered cat ID '1' in rentID field on //input[@id='rentID']
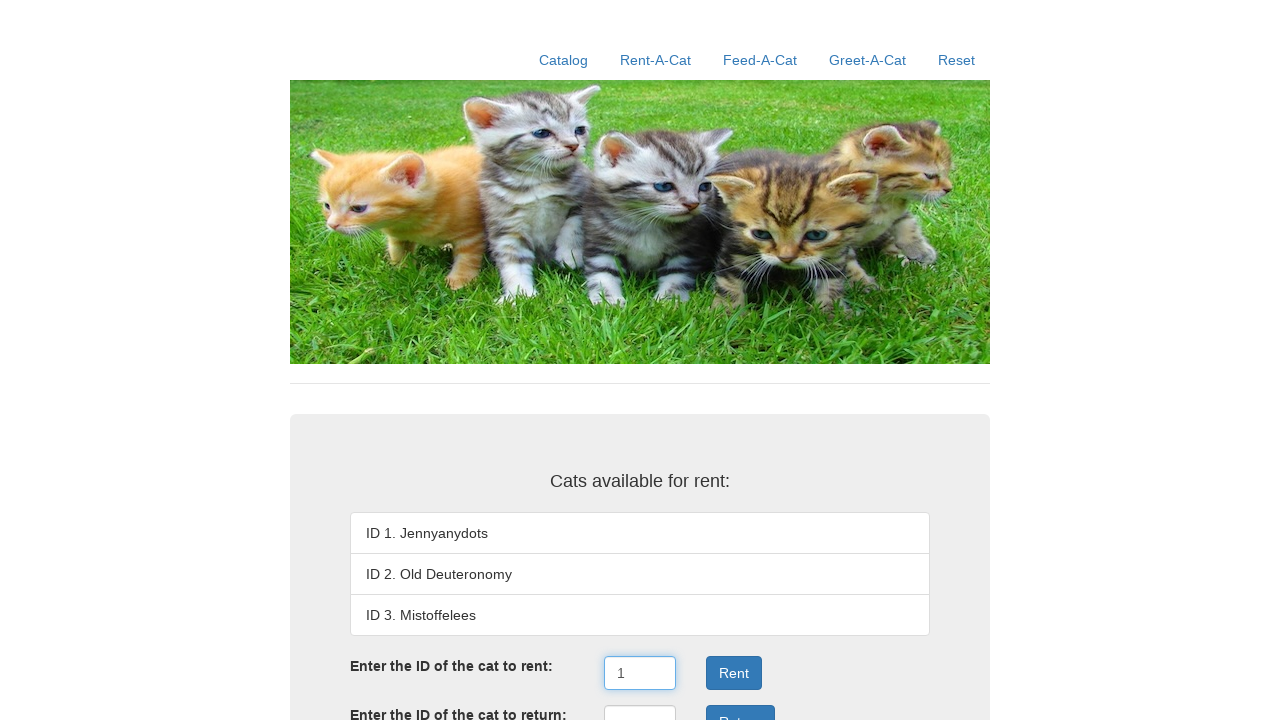

Clicked Rent button to submit rental at (734, 673) on xpath=//button[contains(.,'Rent')]
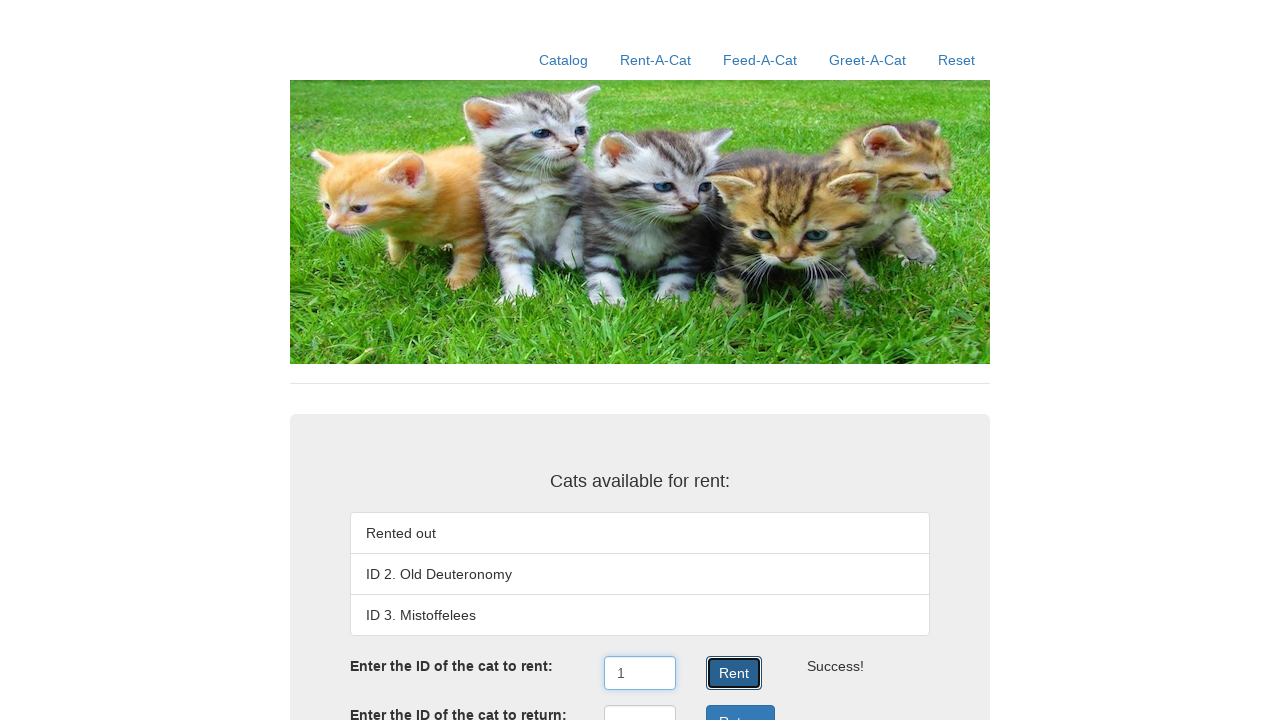

Rental result displayed successfully
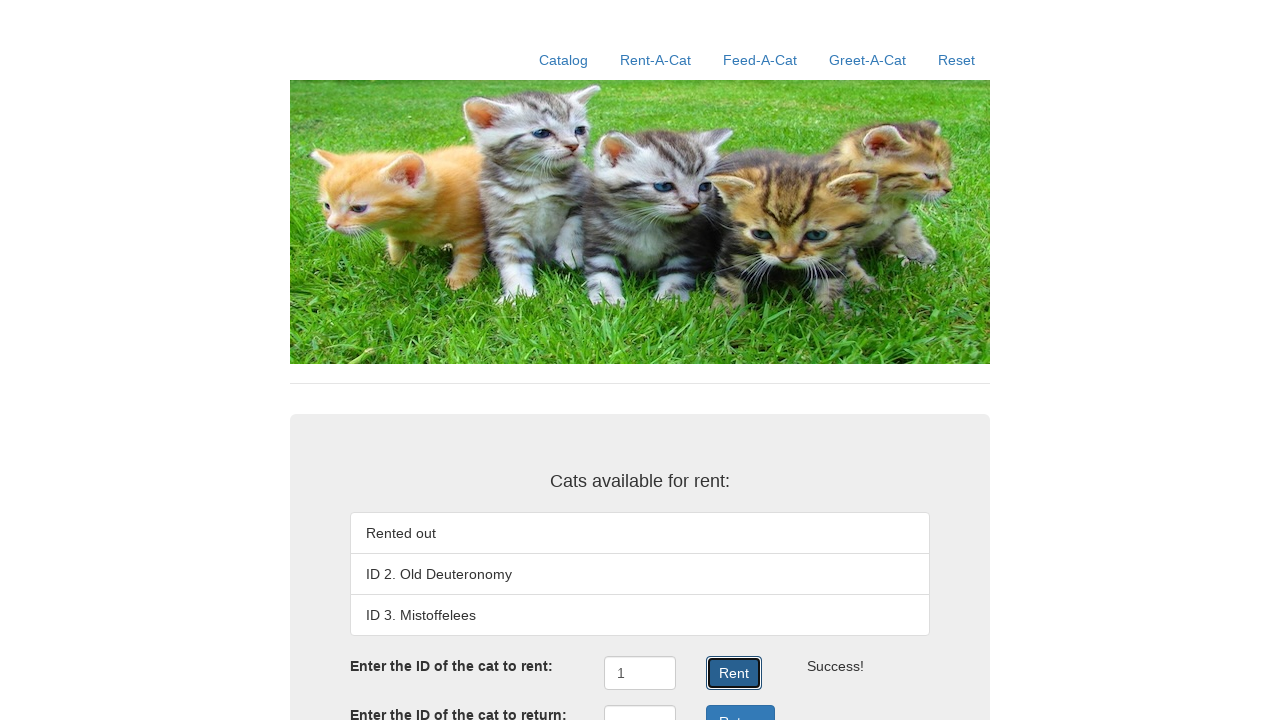

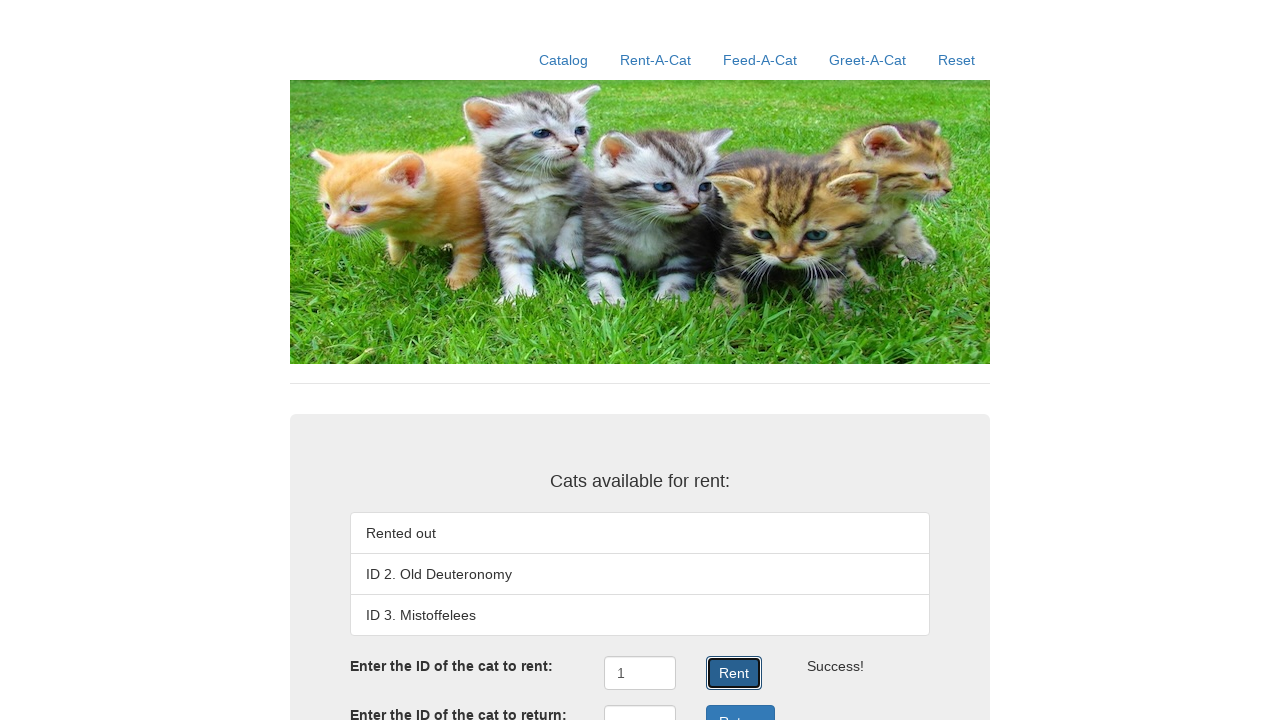